Tests multiple window handling by clicking a link that opens a new window, then switching to that new window.

Starting URL: https://the-internet.herokuapp.com/windows

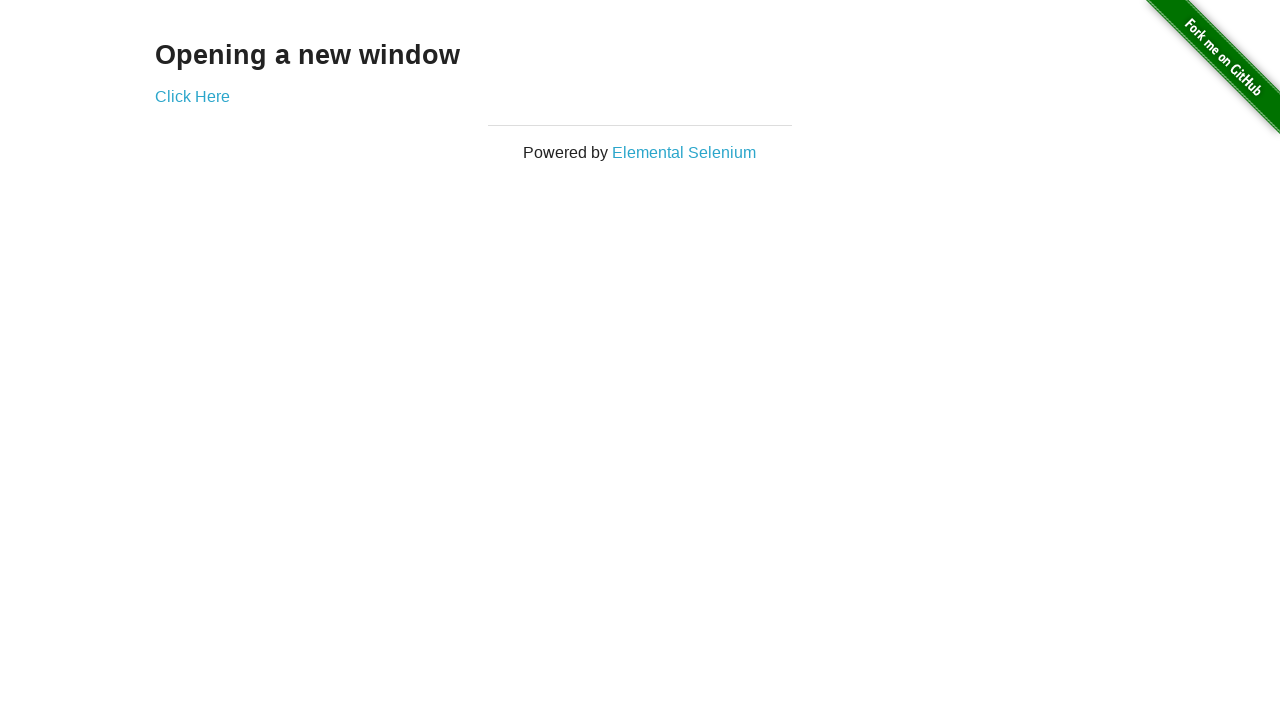

Clicked 'Click Here' link to open new window at (192, 96) on text=Click Here
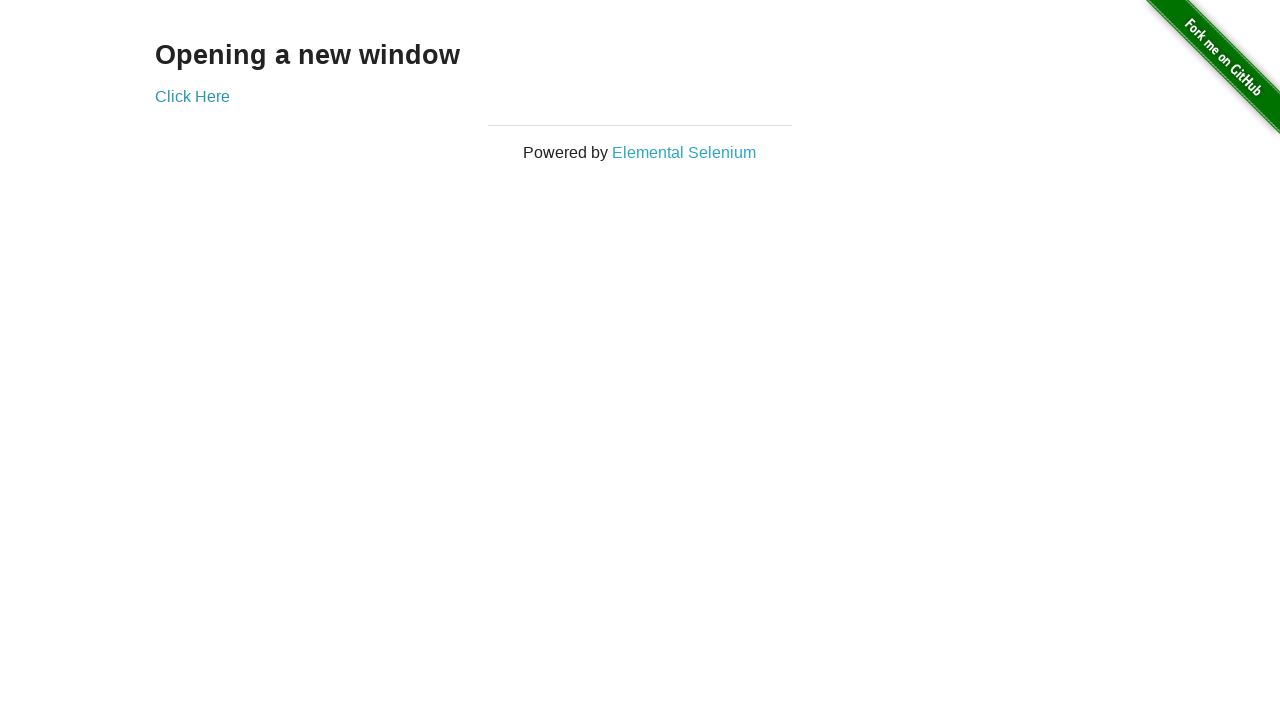

Captured new window/page object
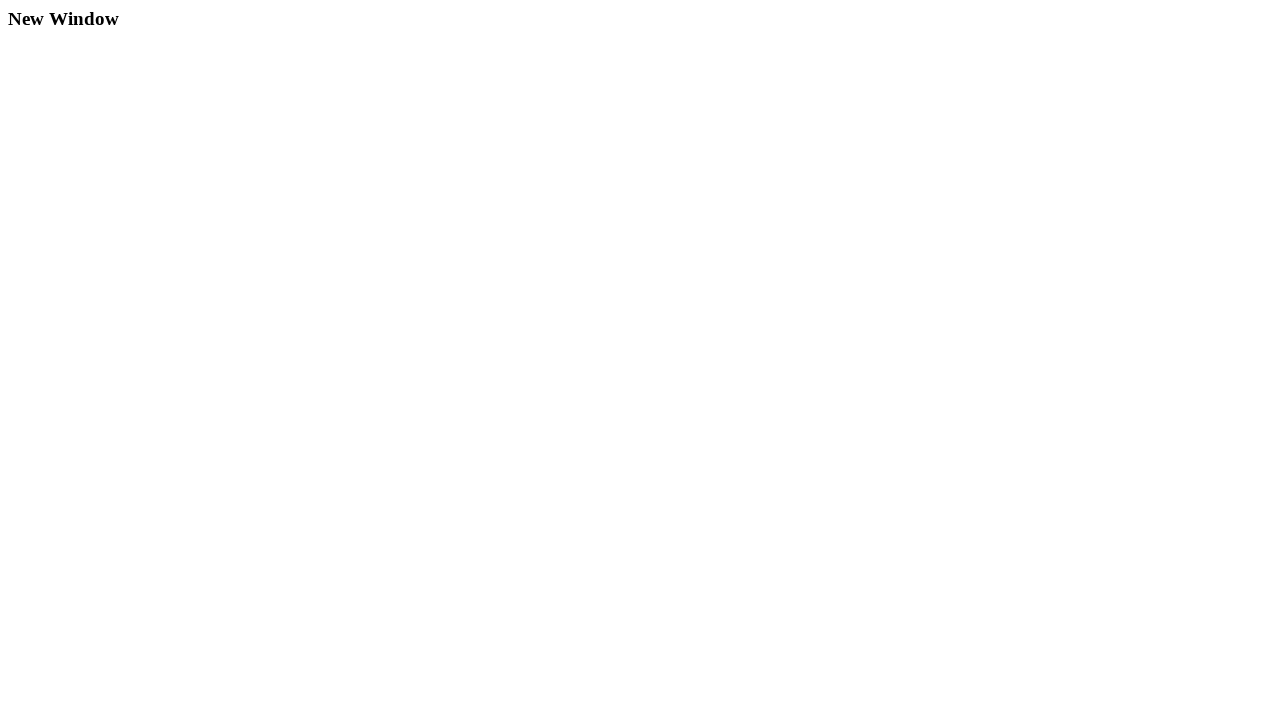

New window finished loading
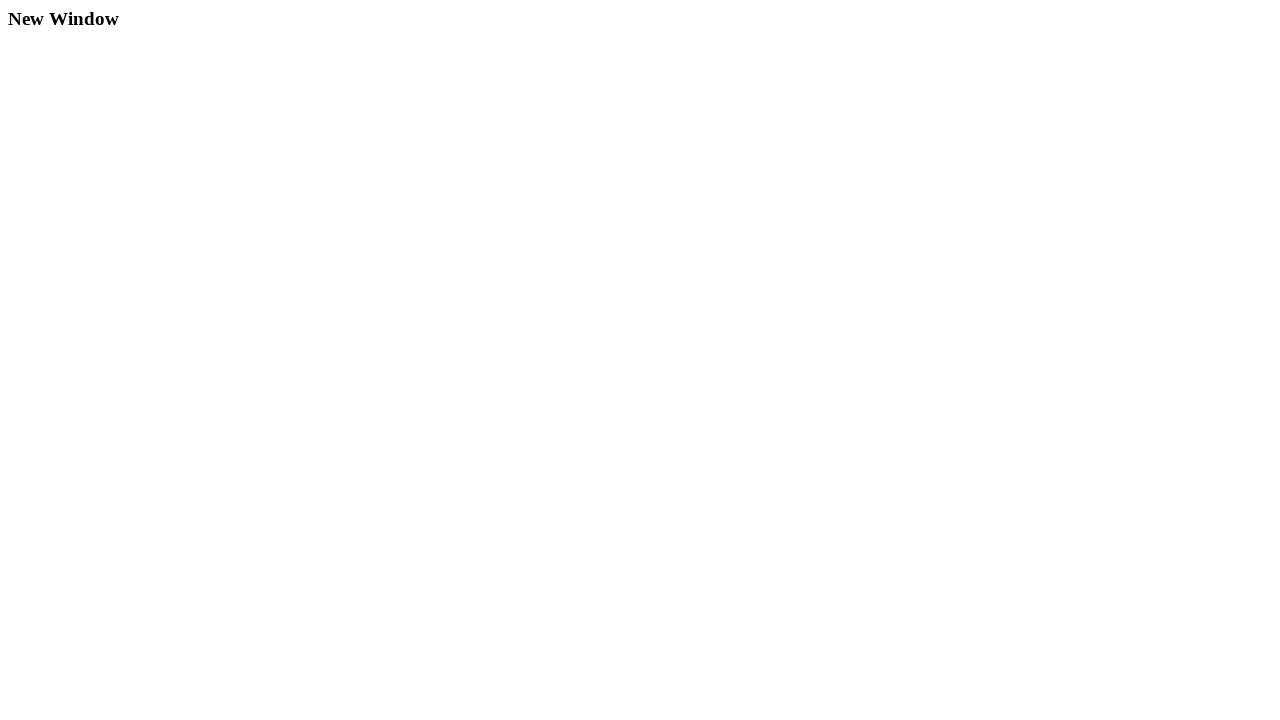

Verified 'New Window' text is present in the new window
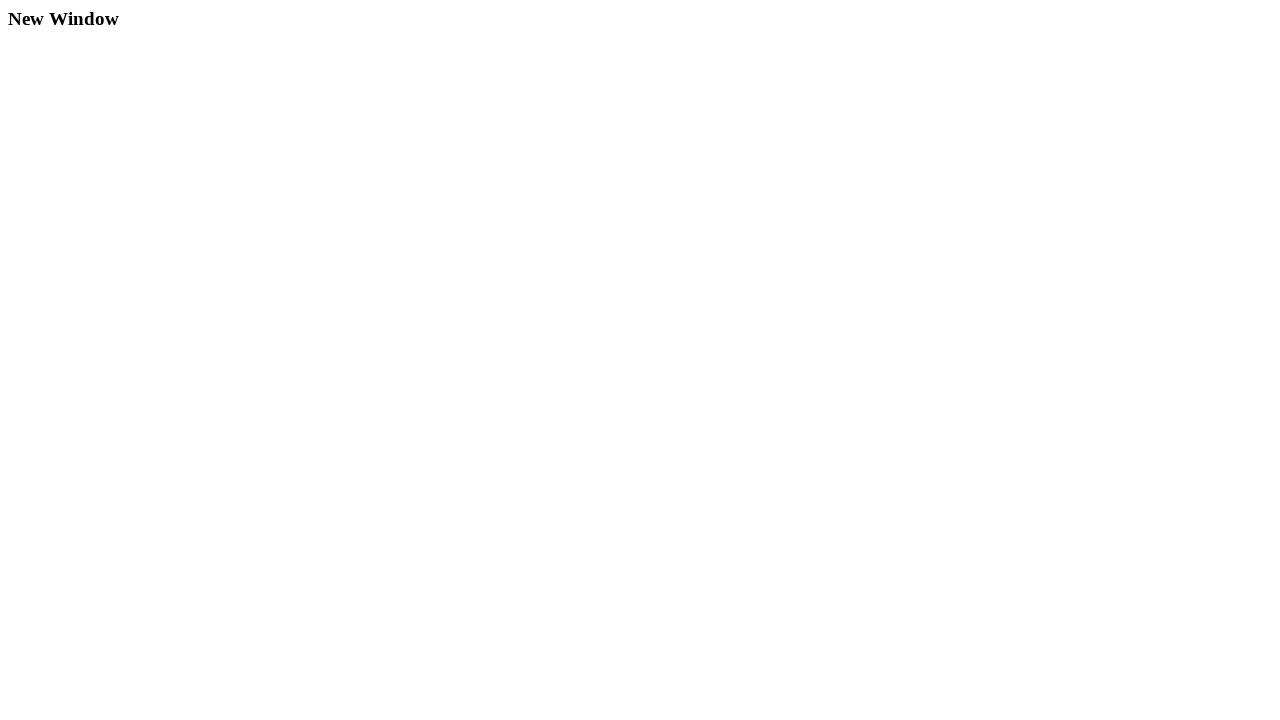

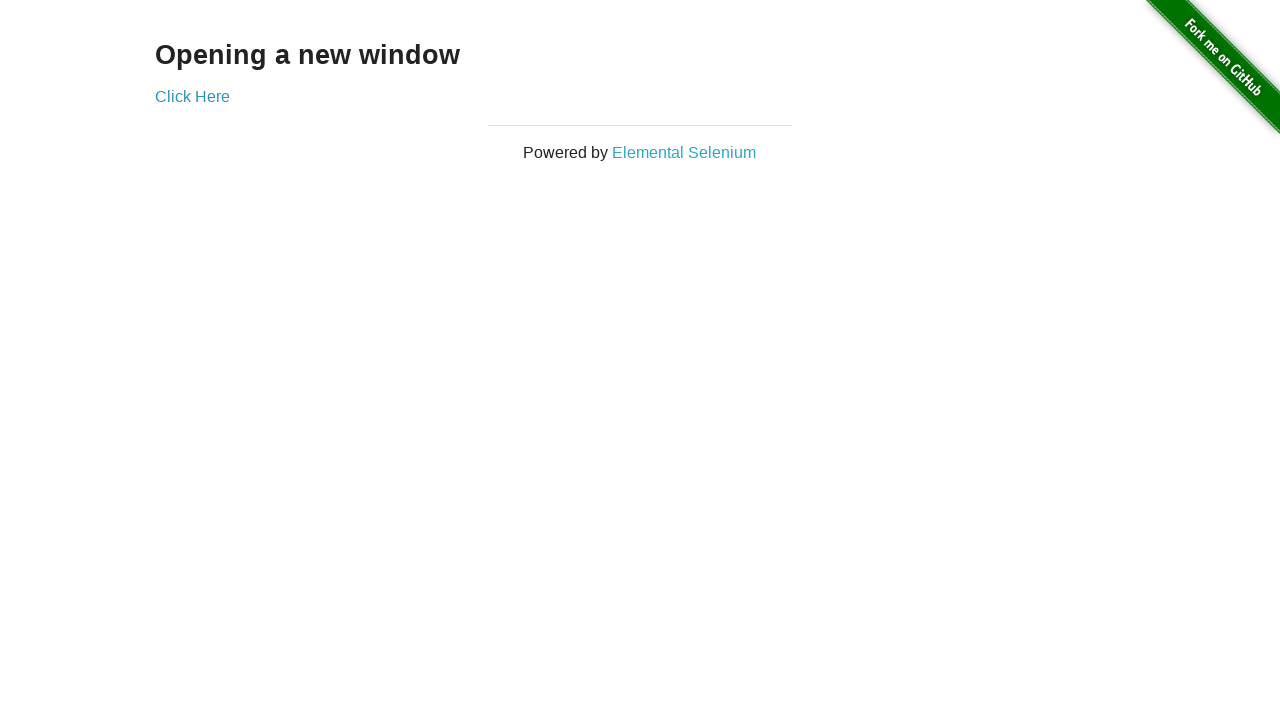